Tests registration form validation when confirm password doesn't match password

Starting URL: http://railwayb1.somee.com

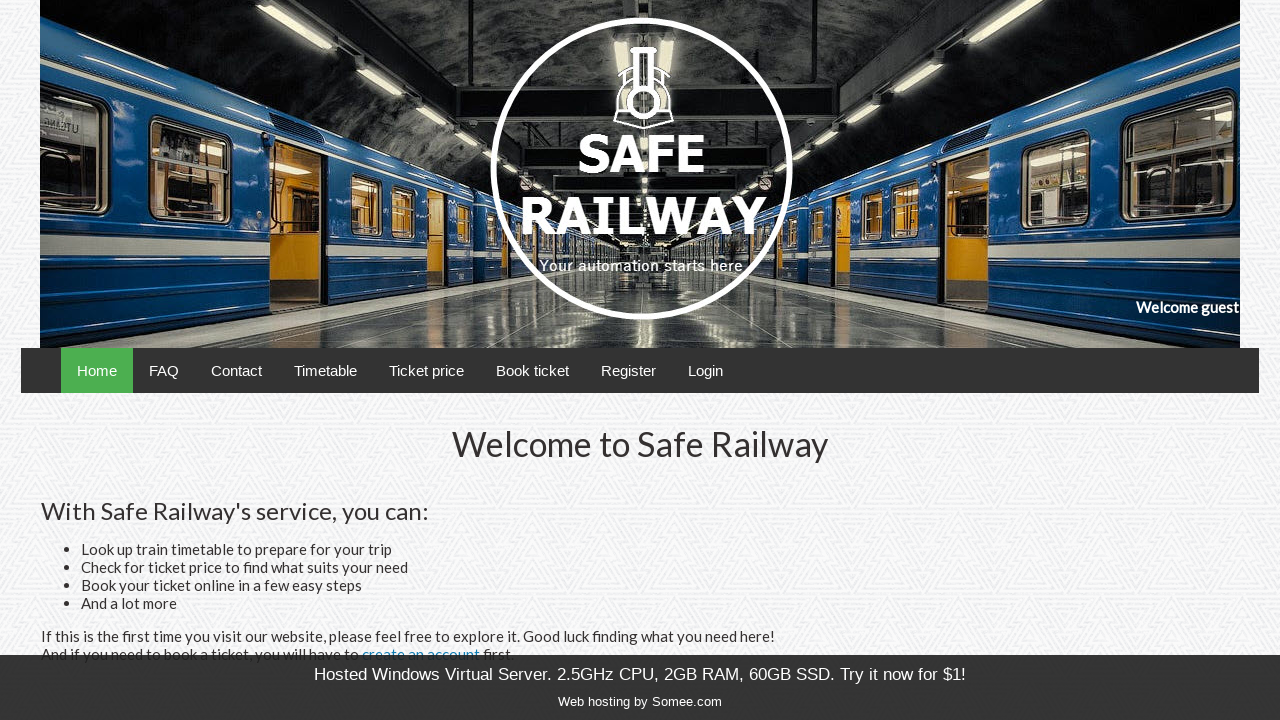

Clicked Register link to navigate to registration page at (628, 370) on text=Register
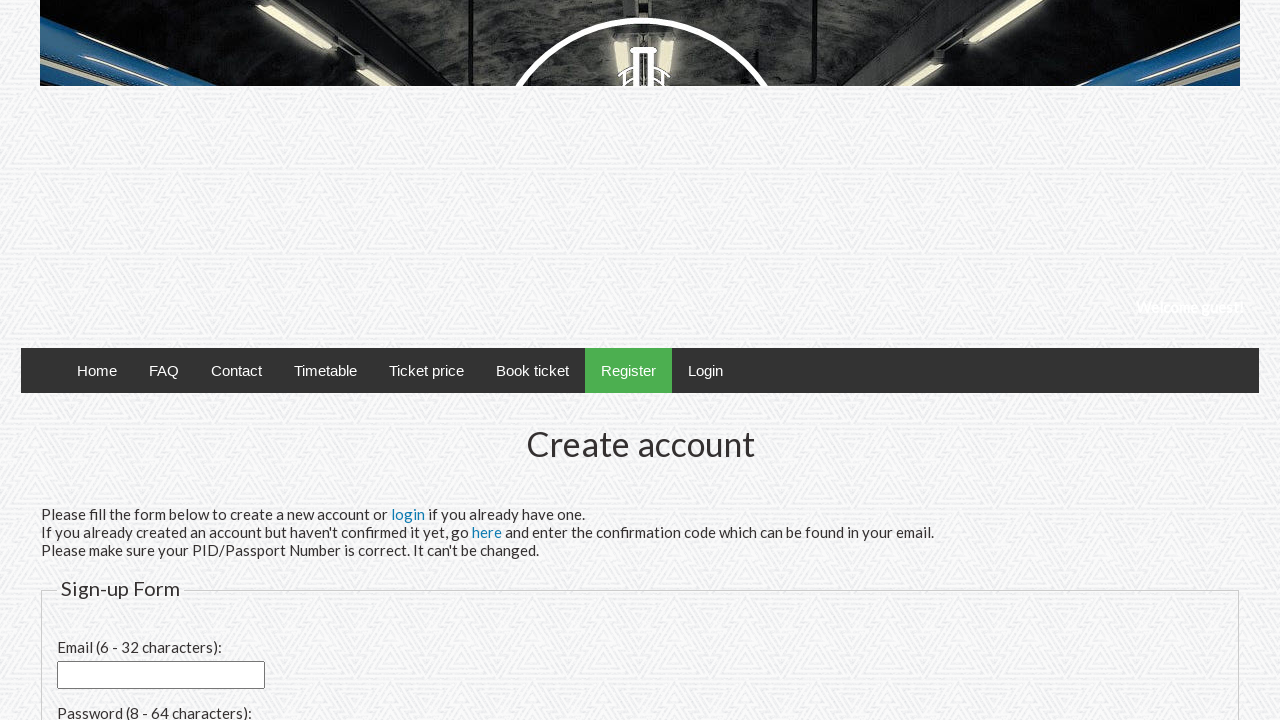

Filled email field with 'Nhom10XinhDep@gmail.com' on input[name='email']
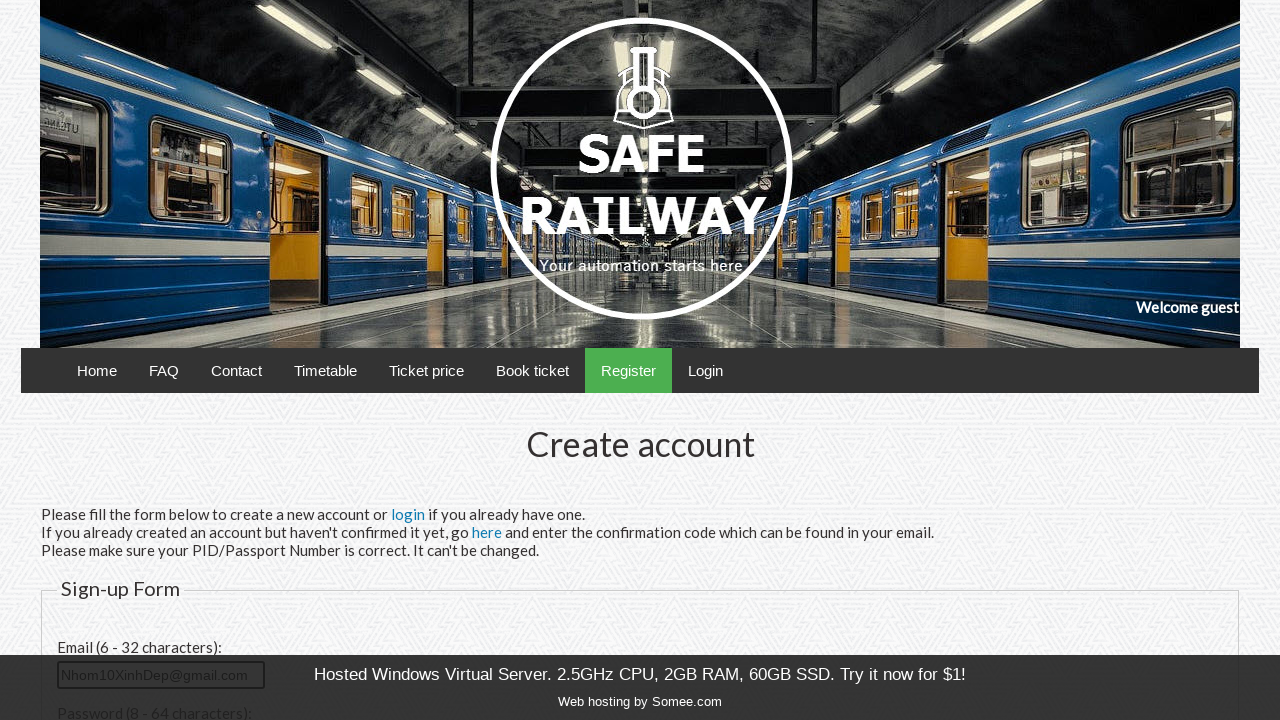

Filled password field with '031220003' on input[name='password']
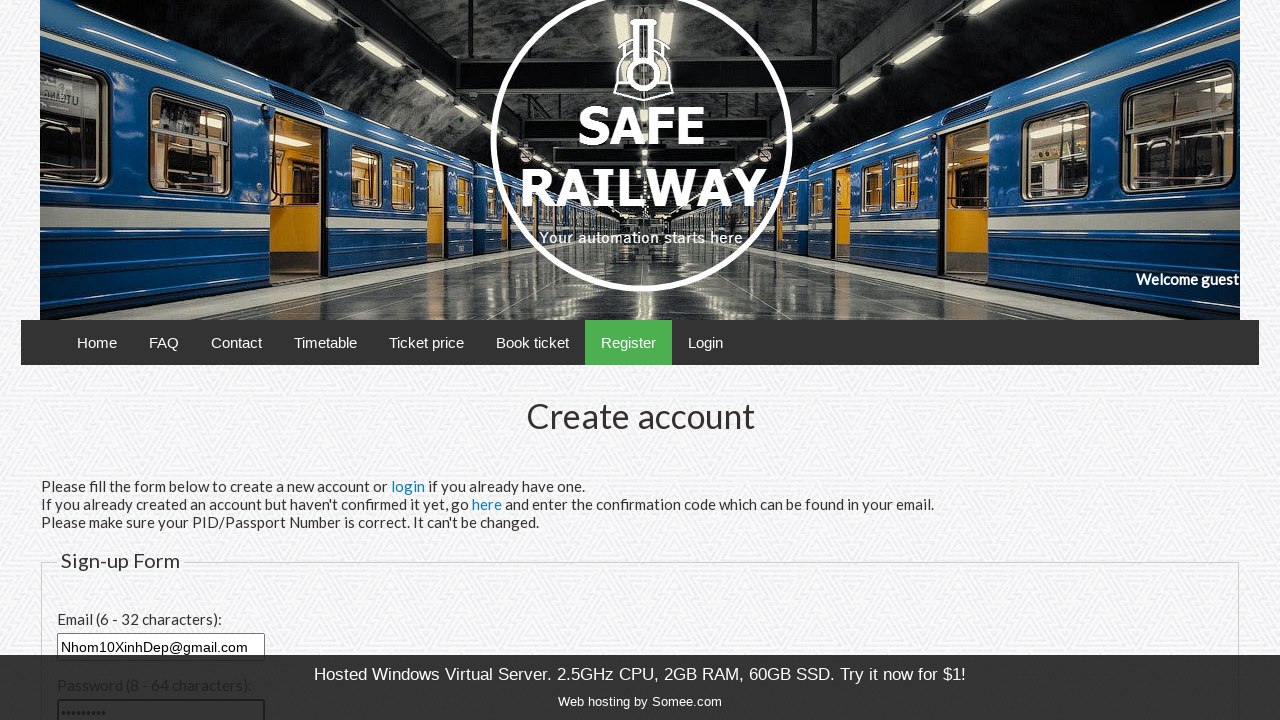

Filled confirm password field with mismatched password '03122003' on input[name='confirmPassword']
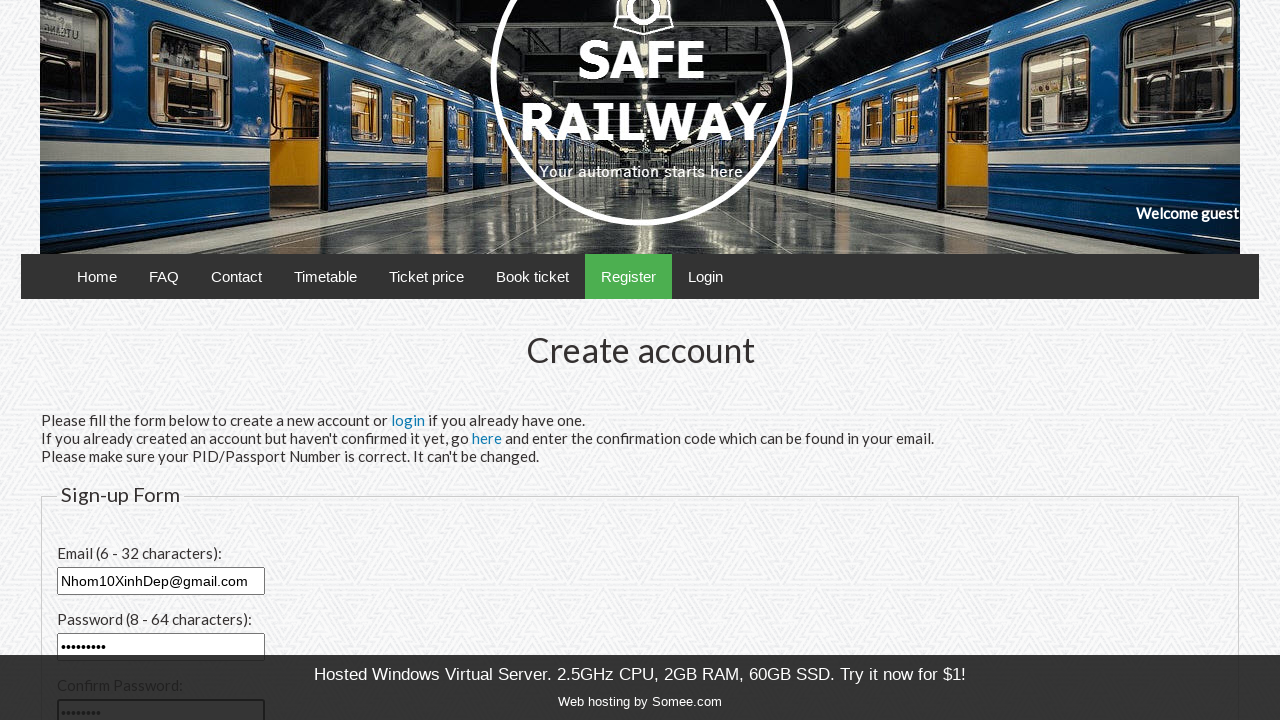

Filled PID field with '0868846729' on input[name='pid']
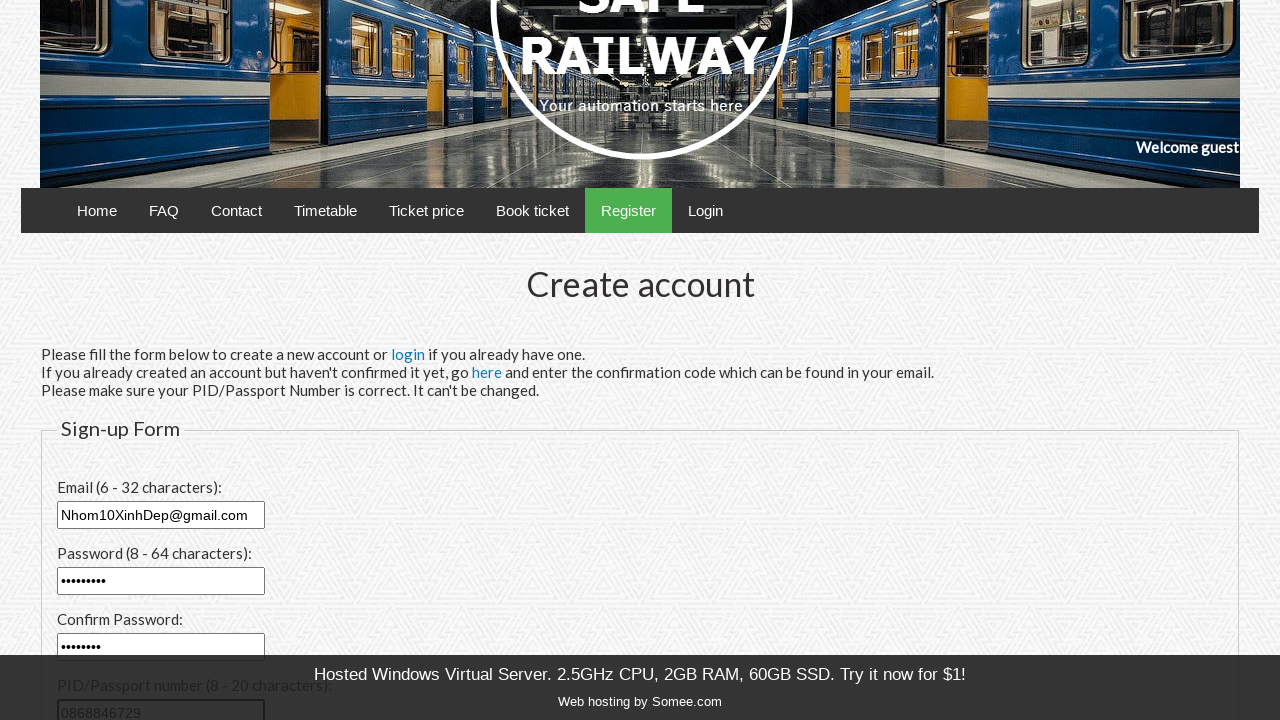

Clicked Register button to submit form with mismatched passwords at (102, 481) on input[type='submit'][value='Register']
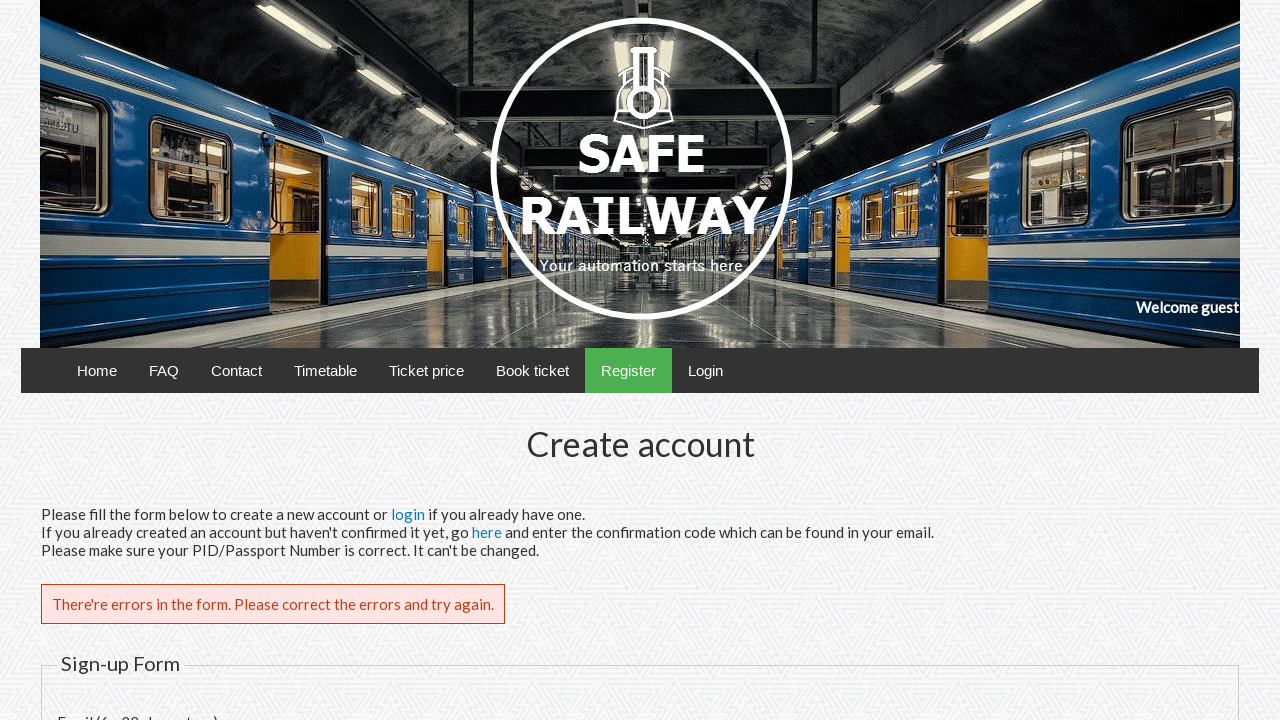

Error message displayed: password confirmation mismatch validation triggered
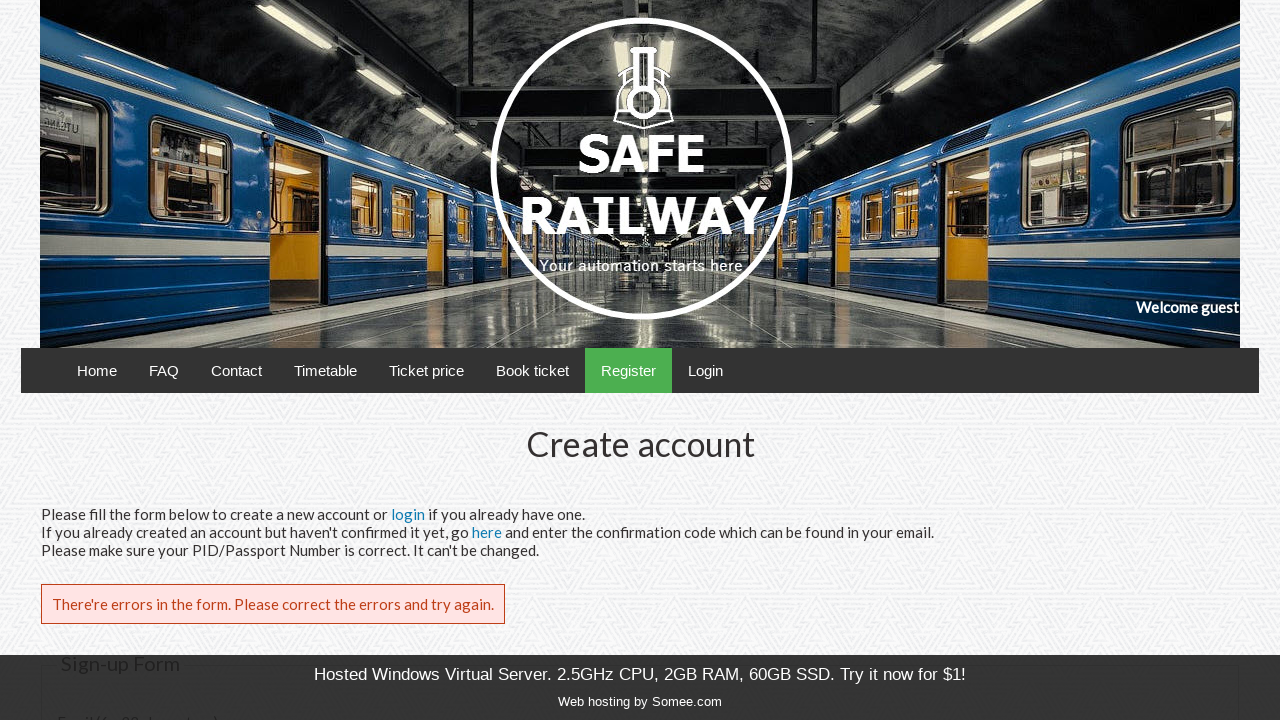

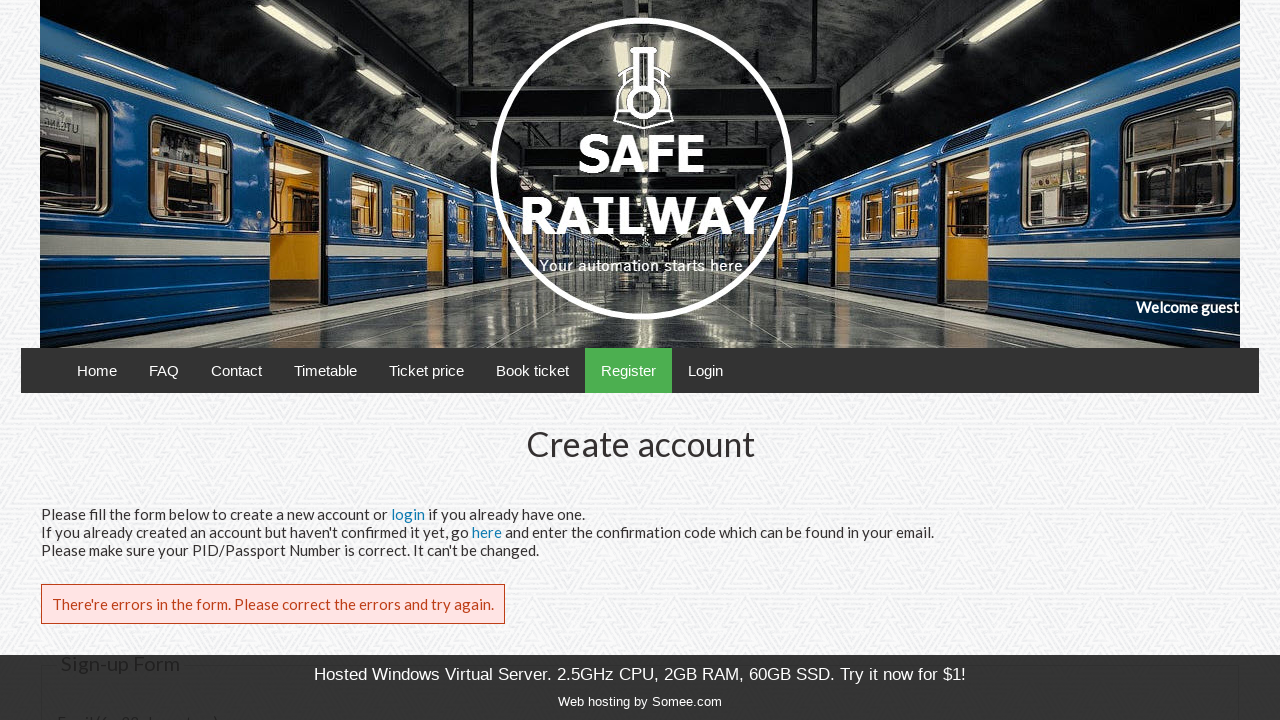